Fills out a registration form using keyboard navigation with TAB keys to move between fields and submit

Starting URL: https://naveenautomationlabs.com/opencart/index.php?route=account/register

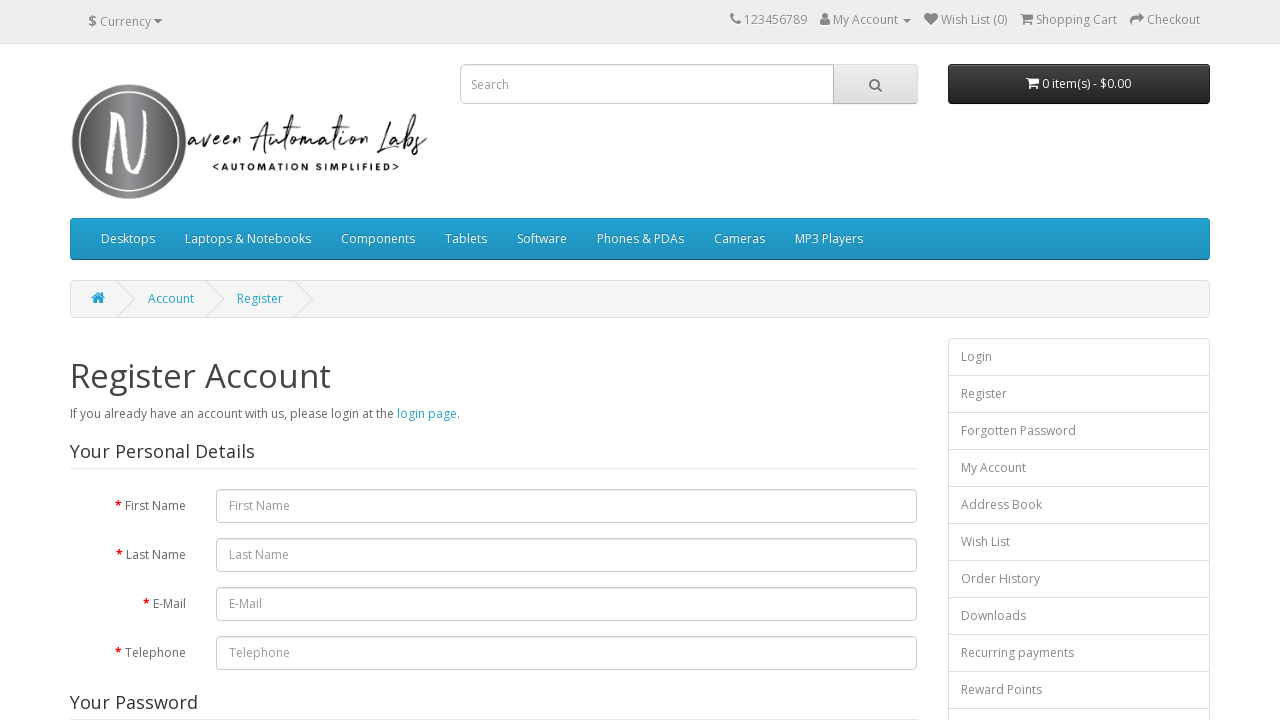

Filled first name field with 'Sudheer' on input[name='firstname']
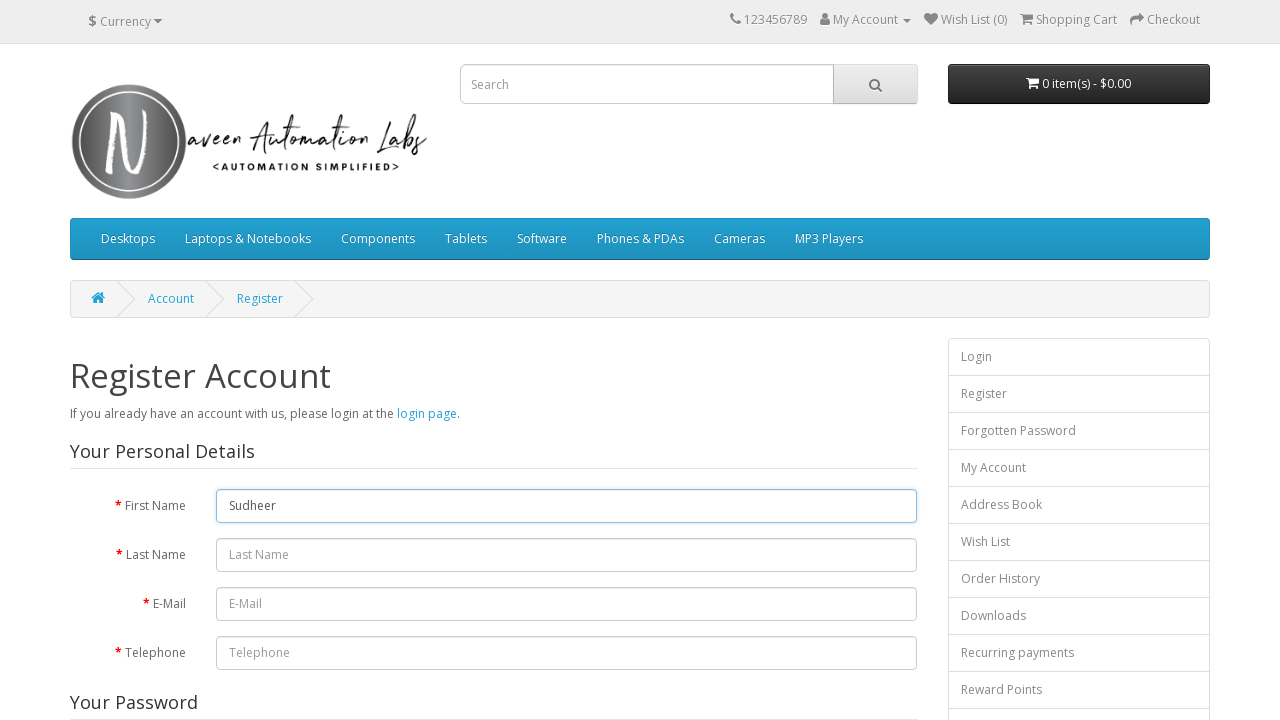

Pressed Tab to navigate to last name field
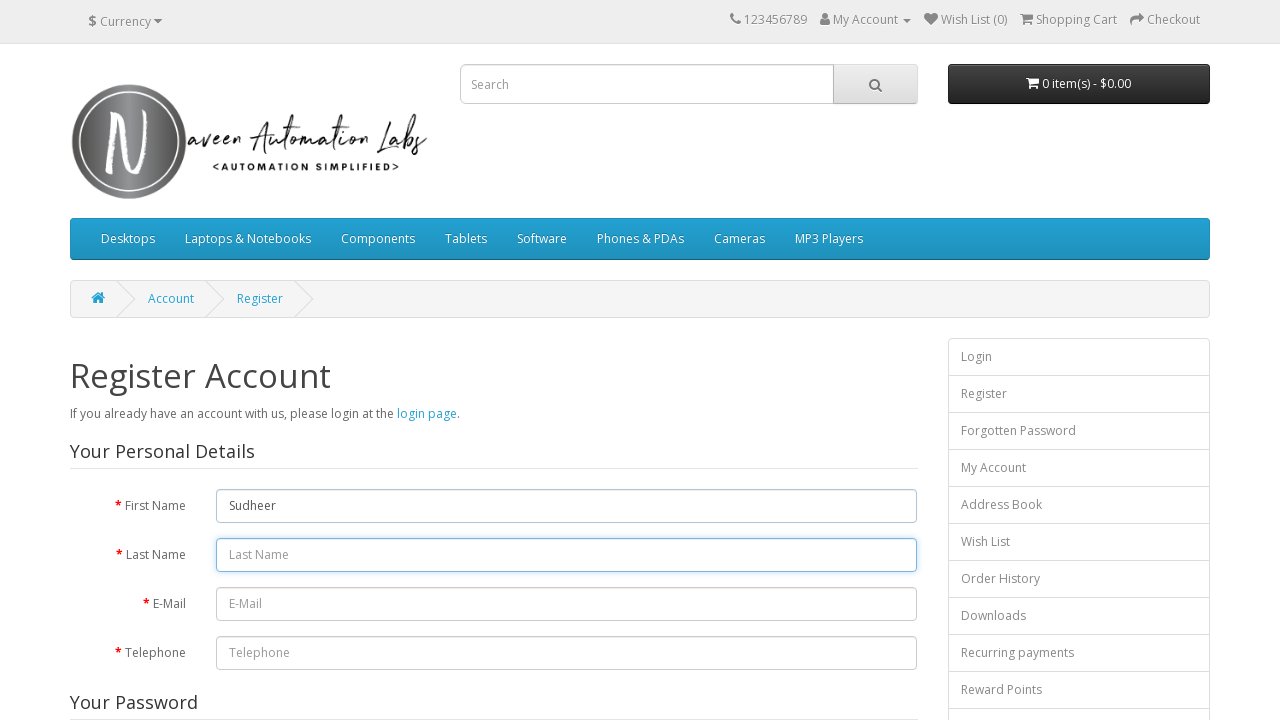

Typed 'Chittireddy' in last name field
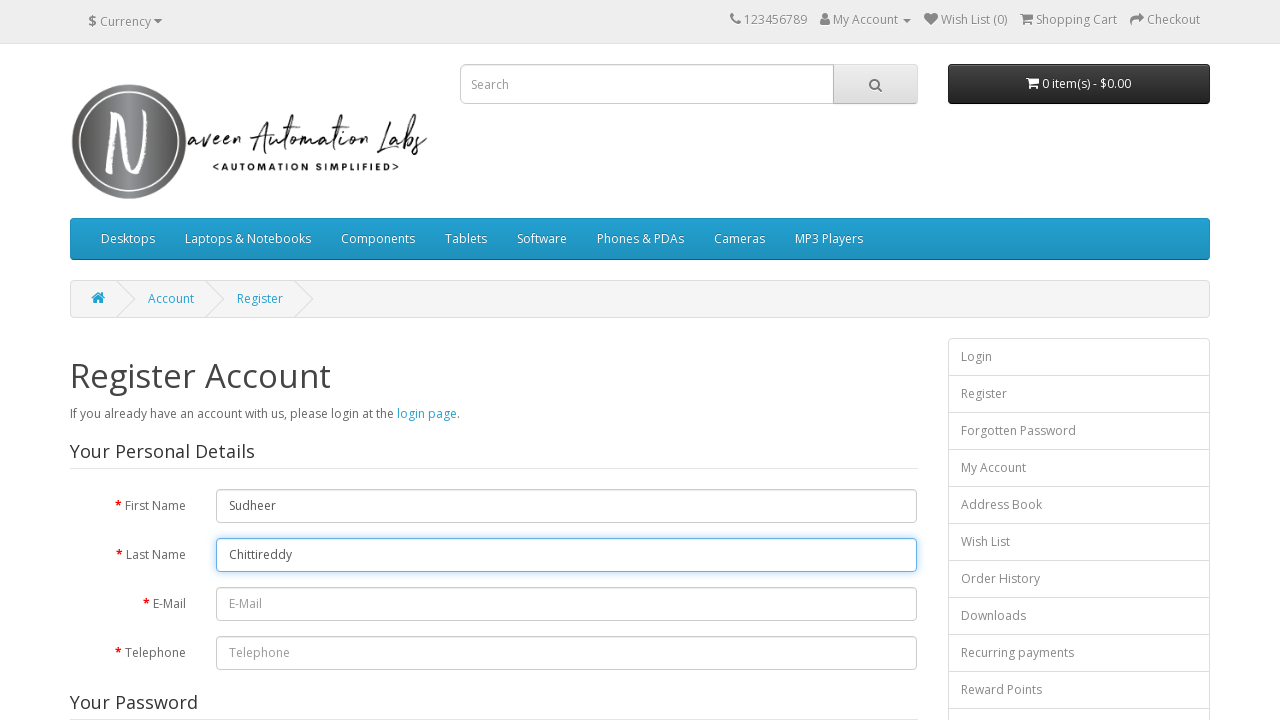

Pressed Tab to navigate to email field
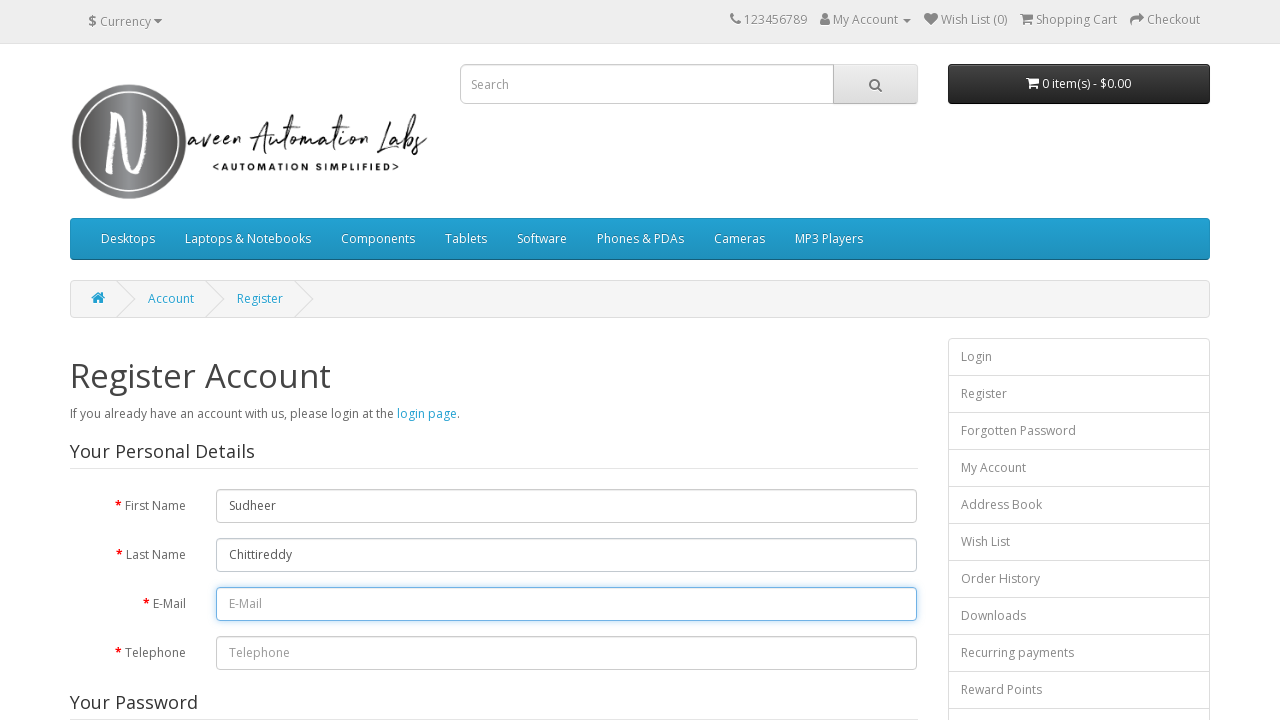

Typed 'testuser847@example.com' in email field
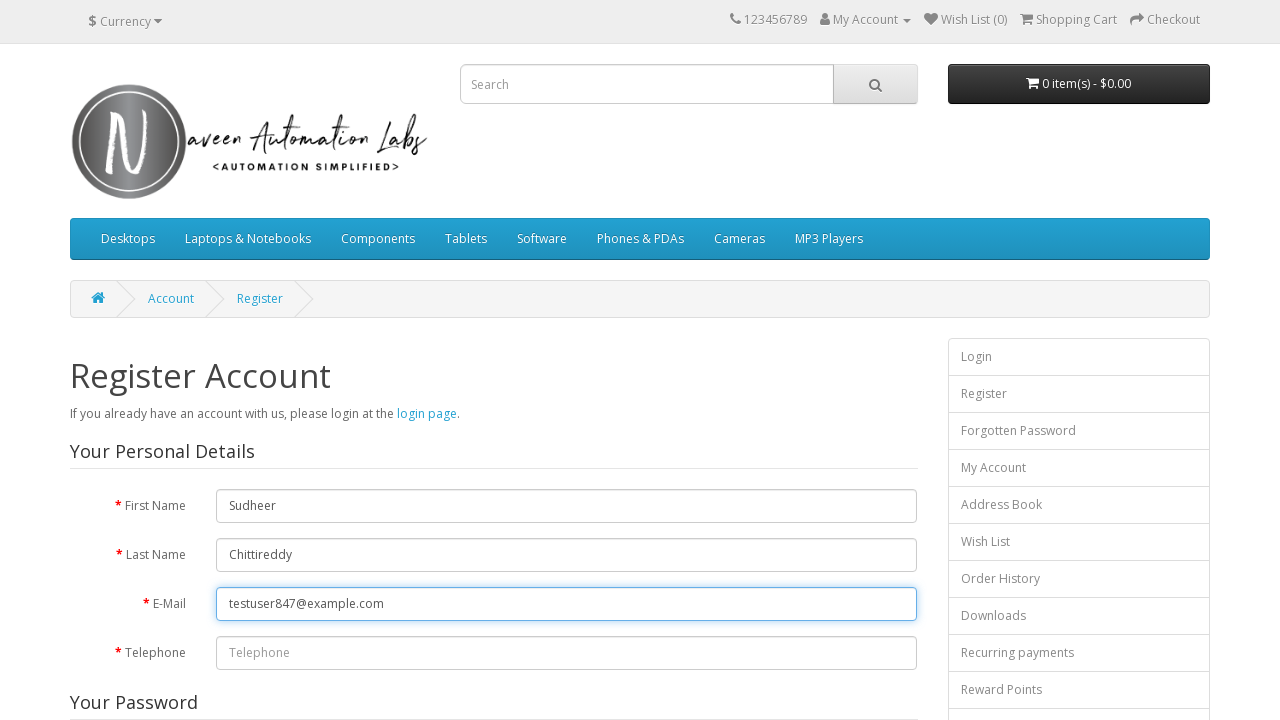

Pressed Tab to navigate to telephone field
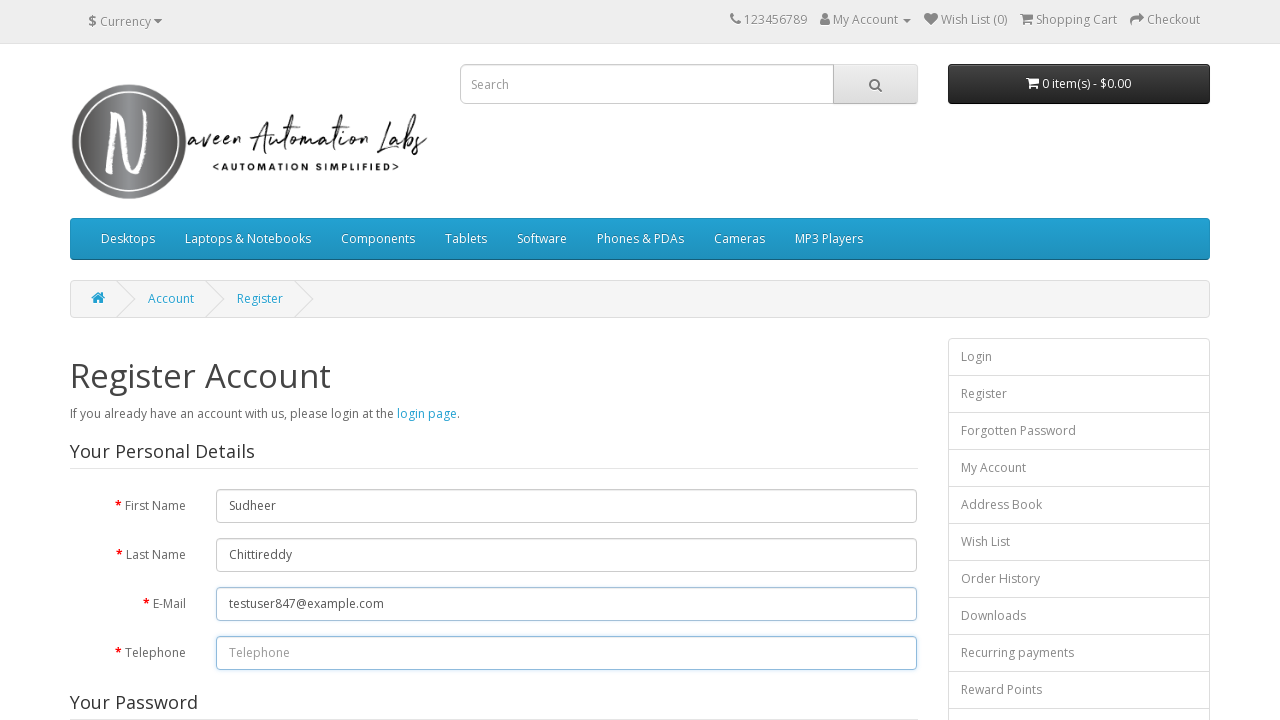

Typed '7778885641' in telephone field
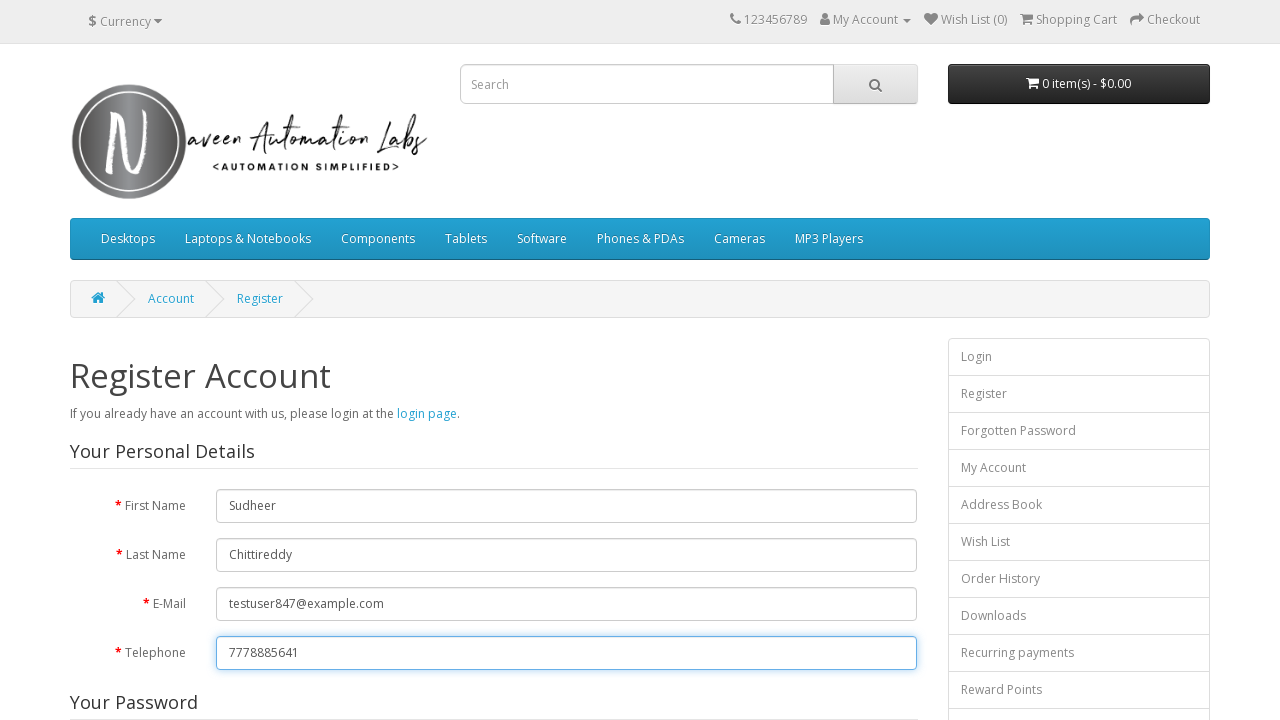

Pressed Tab to navigate to password field
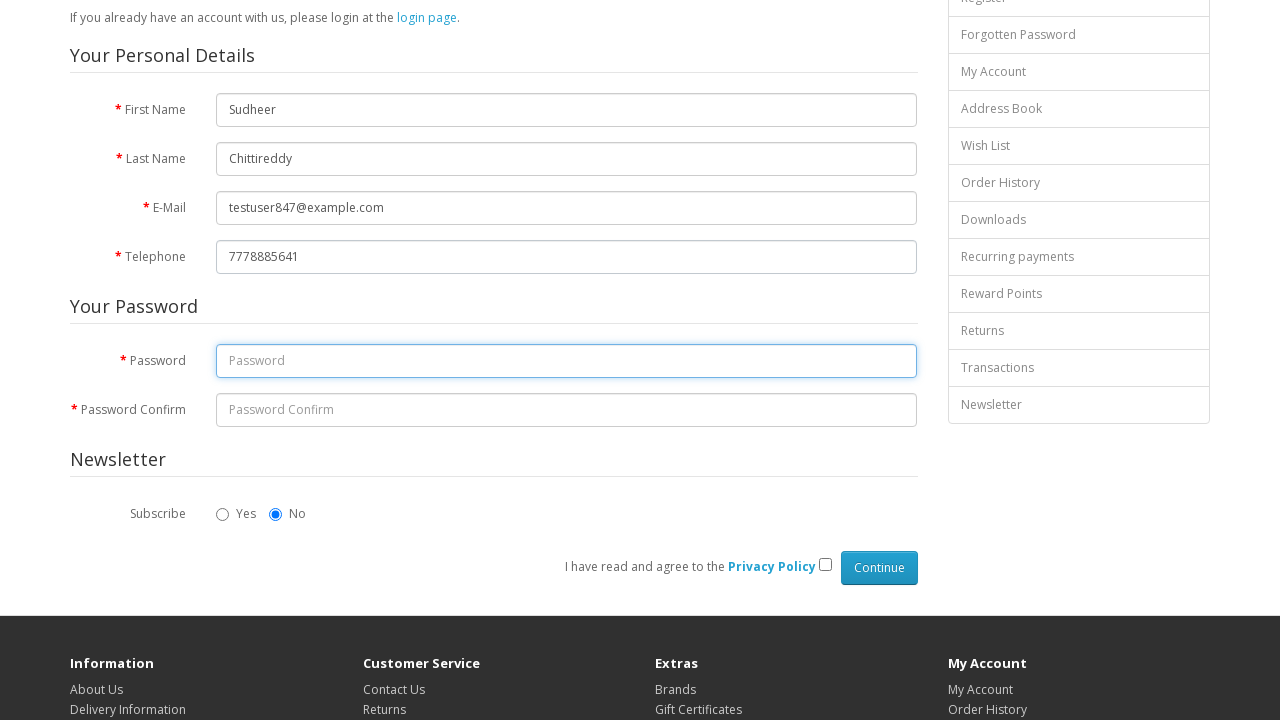

Typed 'TestPass123!' in password field
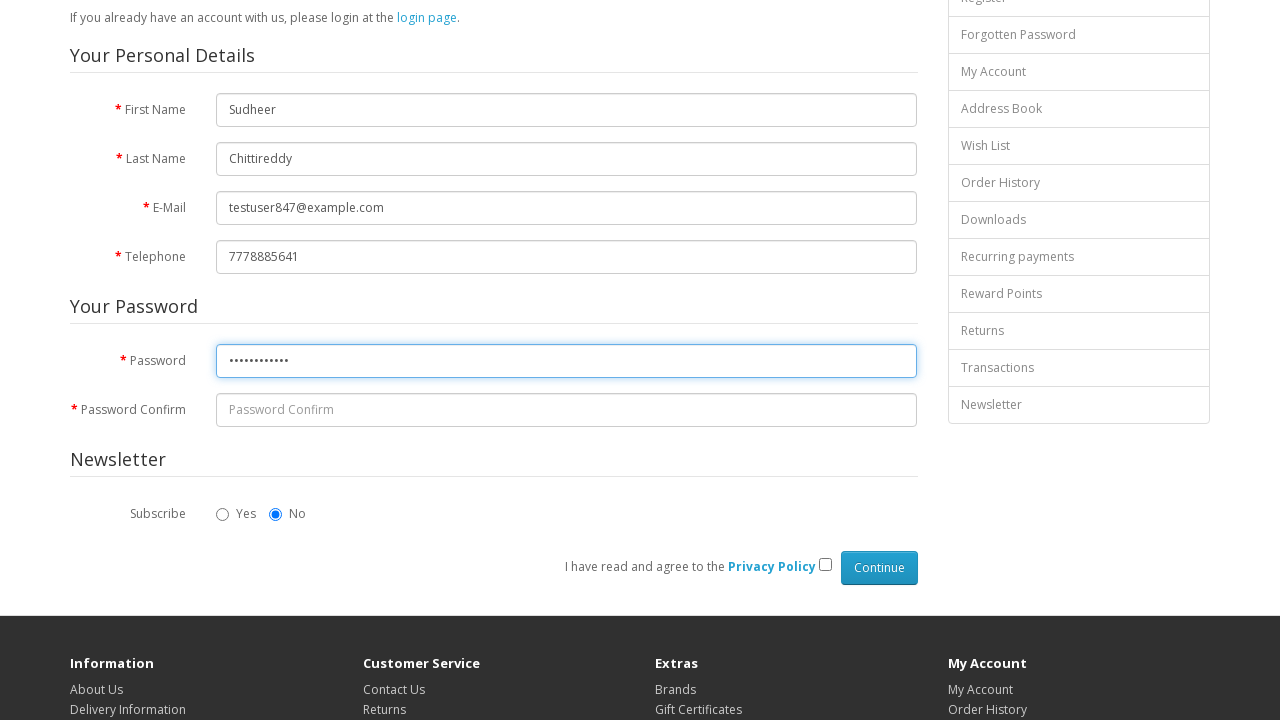

Pressed Tab to navigate to password confirm field
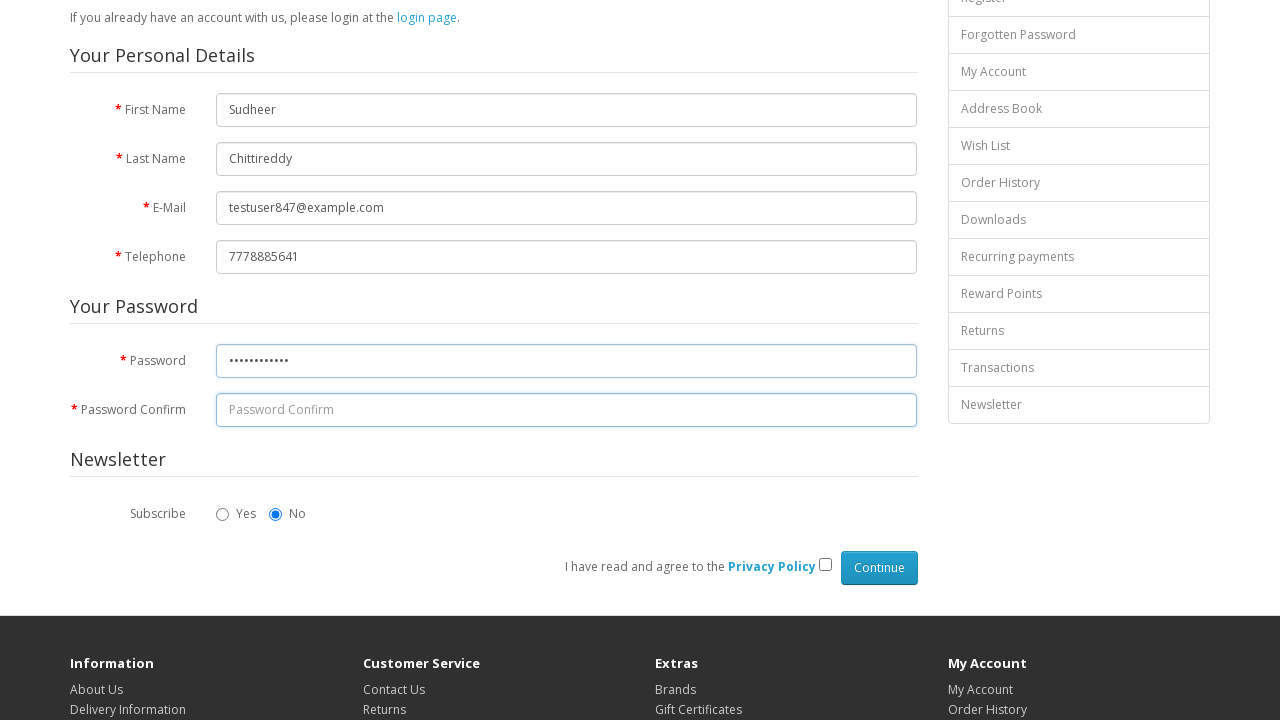

Typed 'TestPass123!' in password confirm field
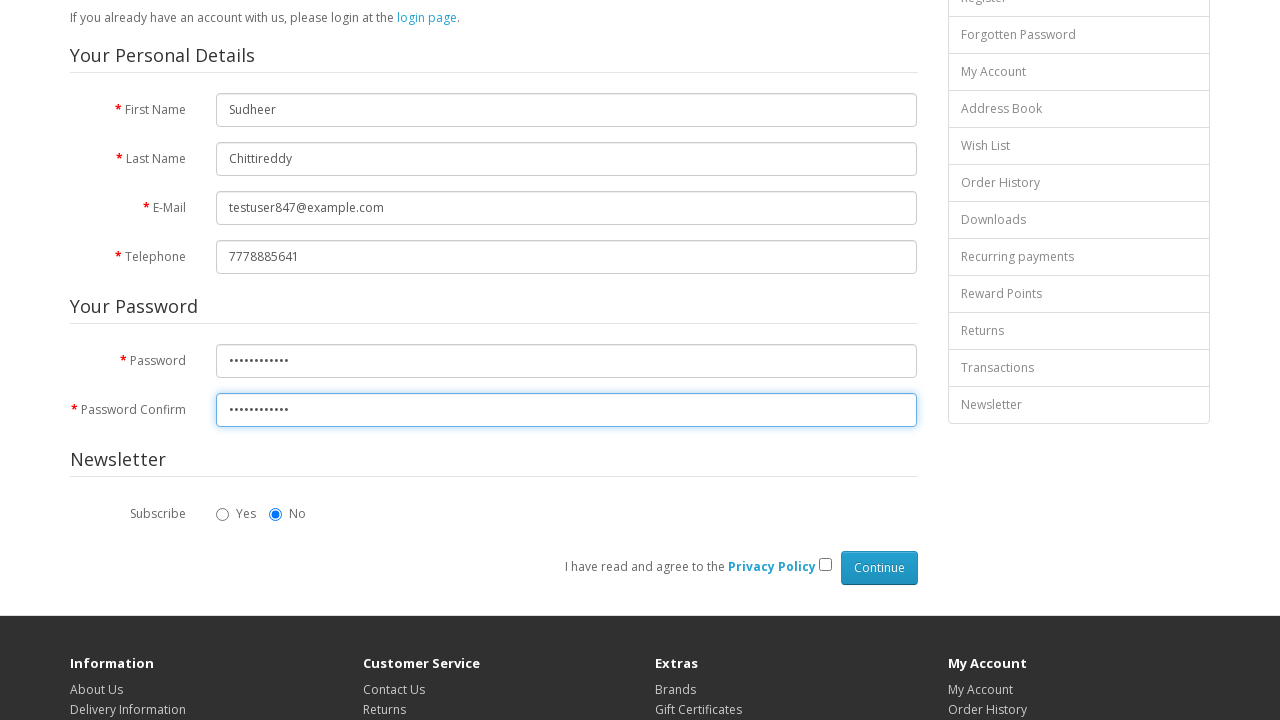

Pressed Enter to submit the registration form
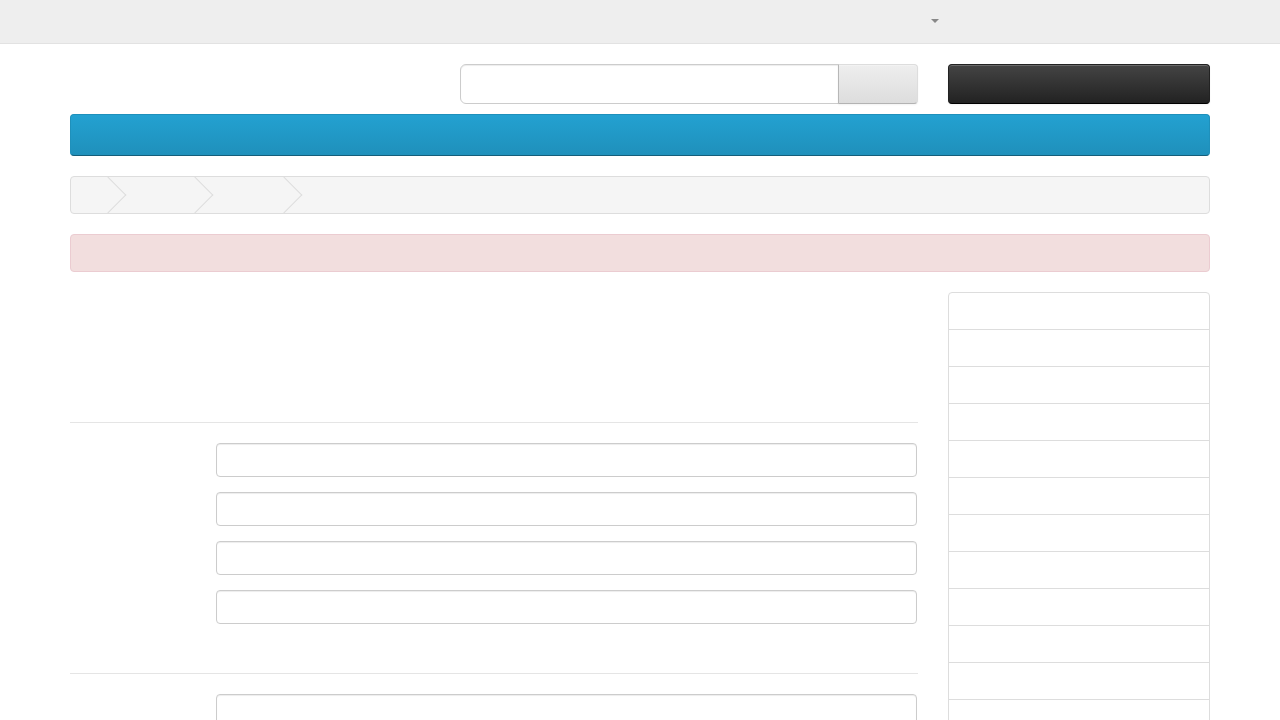

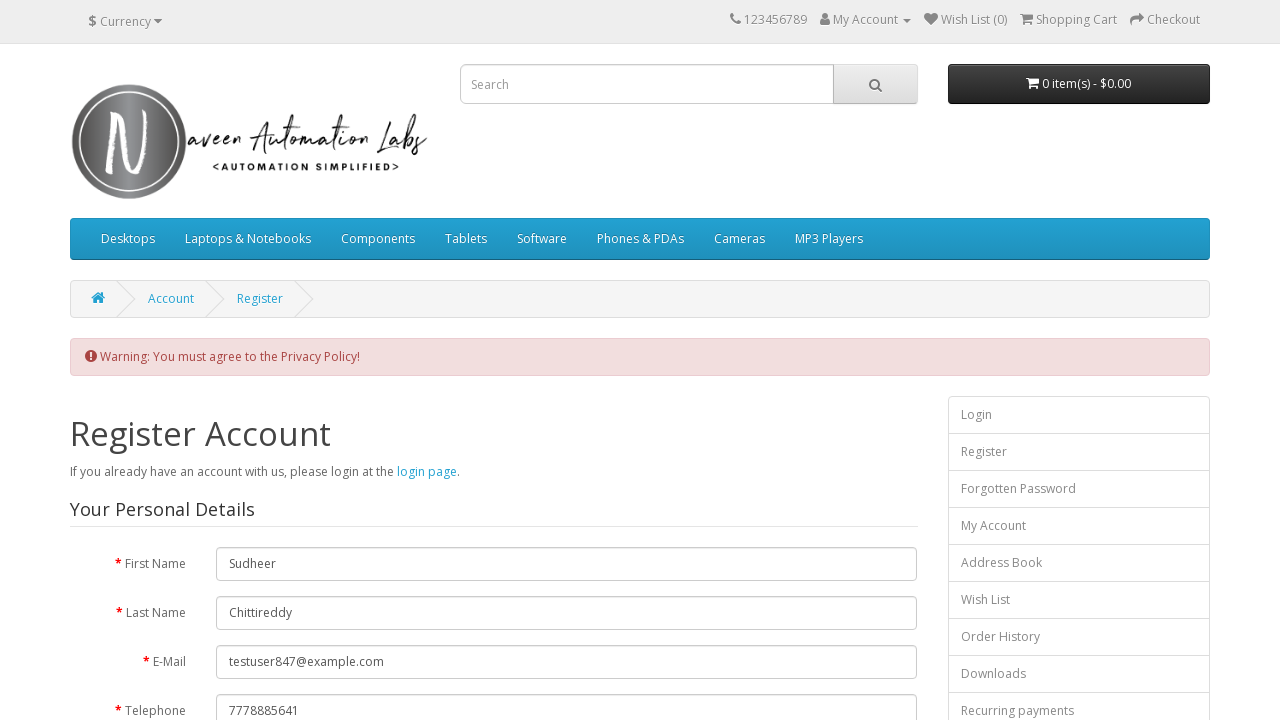